Tests clicking a simple button and verifying its value changes to a thank you message

Starting URL: https://wcaquino.me/selenium/componentes.html

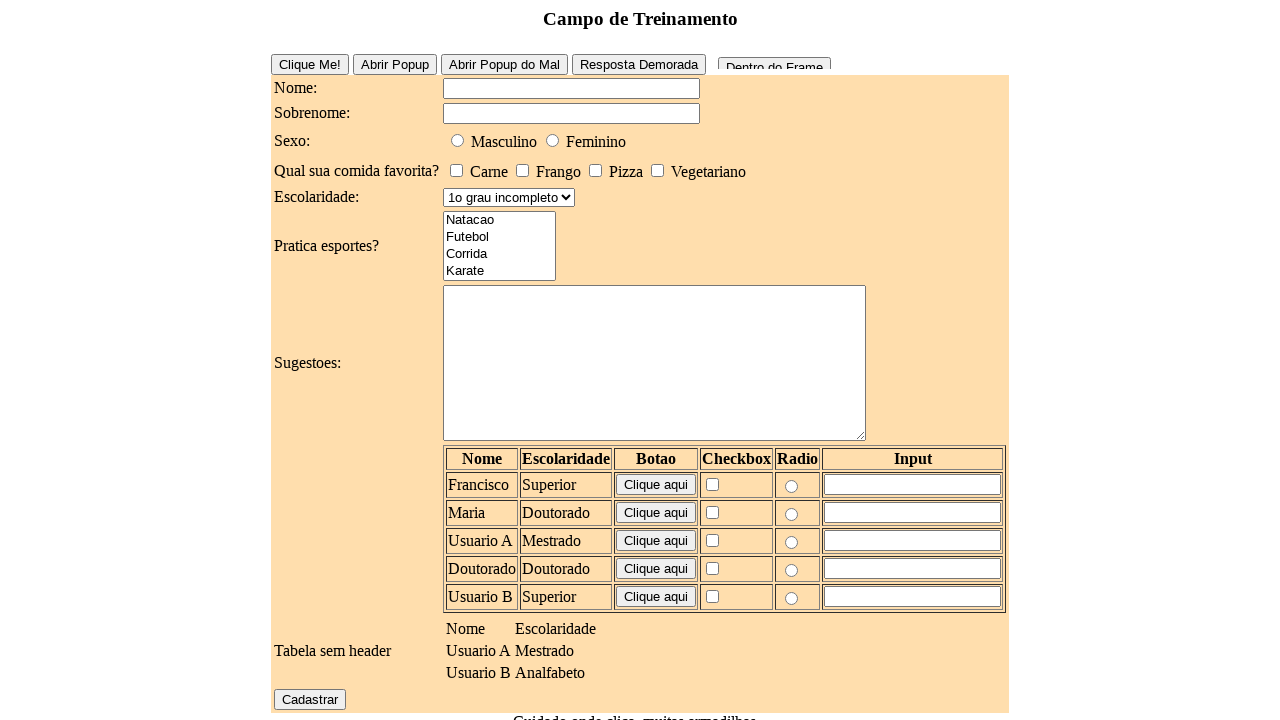

Navigated to componentes.html page
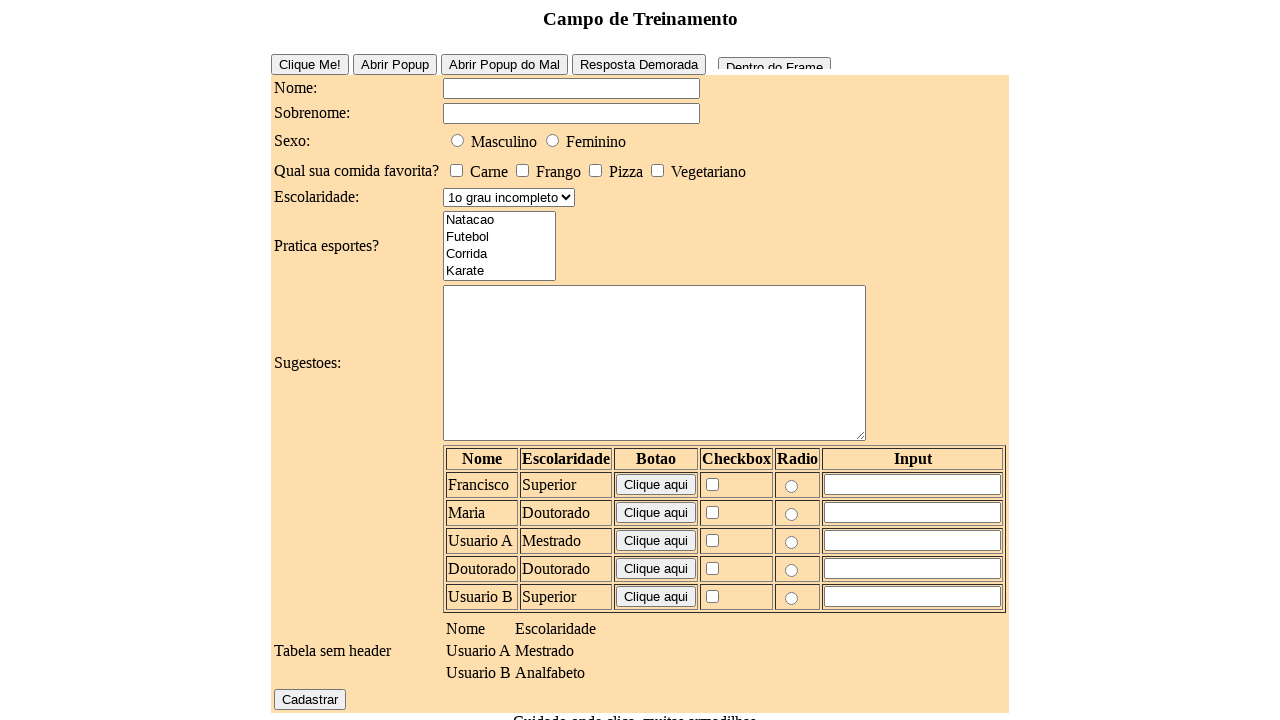

Clicked the simple button at (310, 64) on #buttonSimple
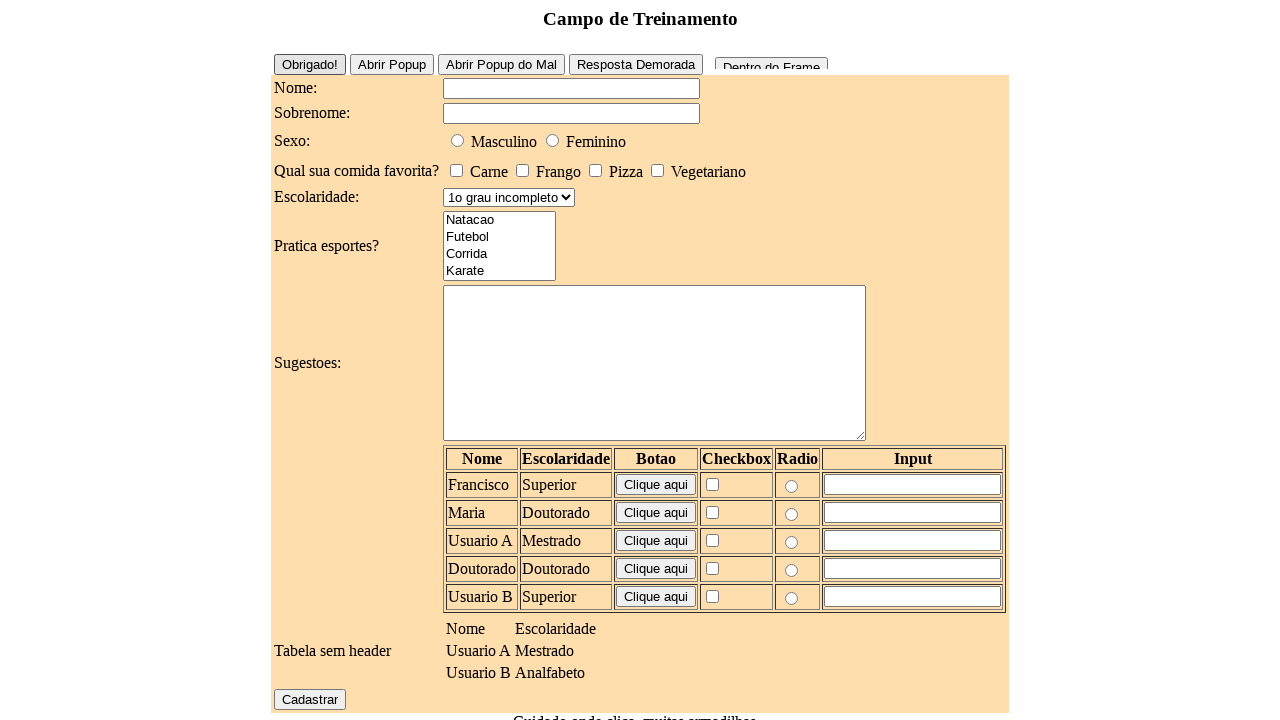

Located the button element for verification
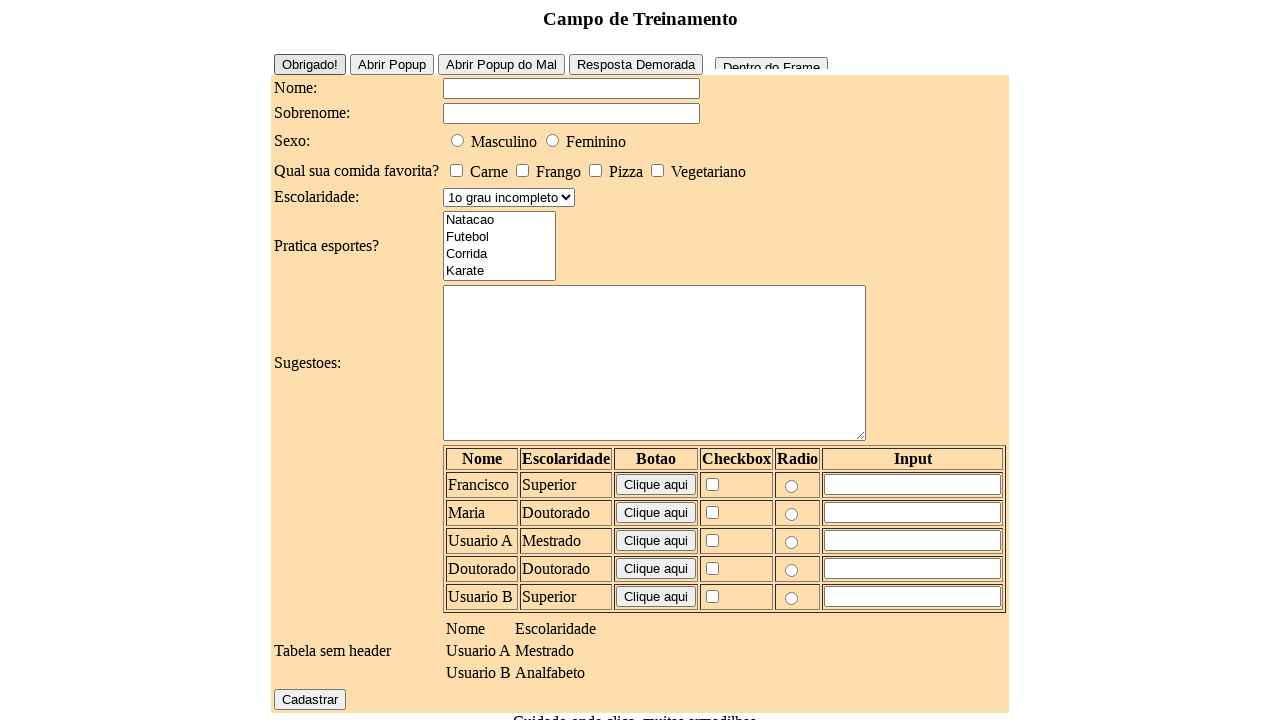

Verified button value changed to 'Obrigado!' thank you message
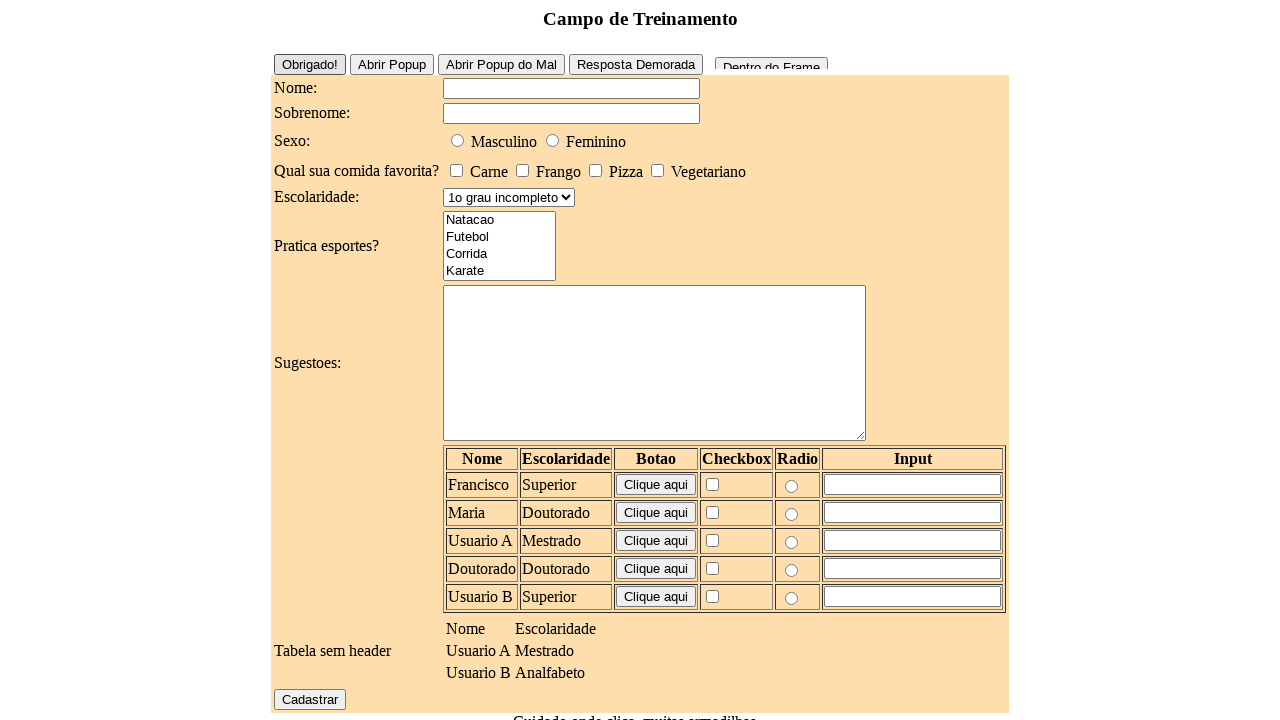

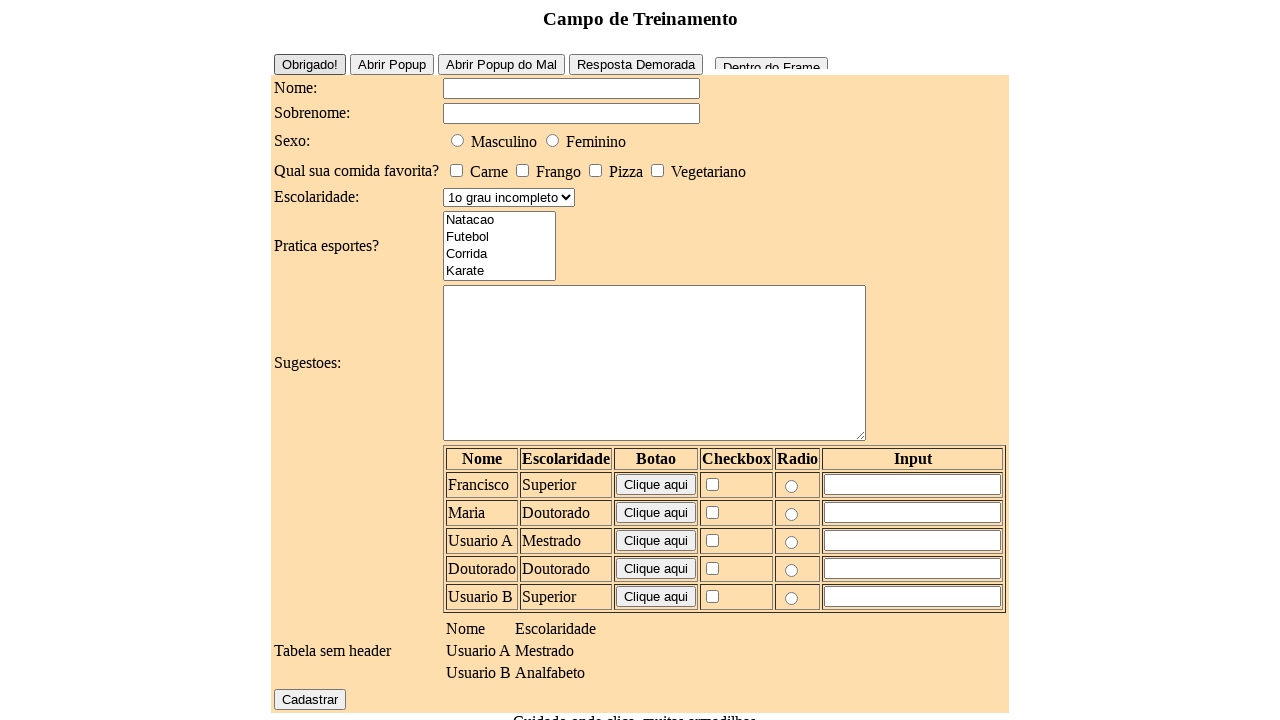